Tests double-click functionality by double-clicking a button that triggers an alert and then accepting the alert

Starting URL: http://omayo.blogspot.com/

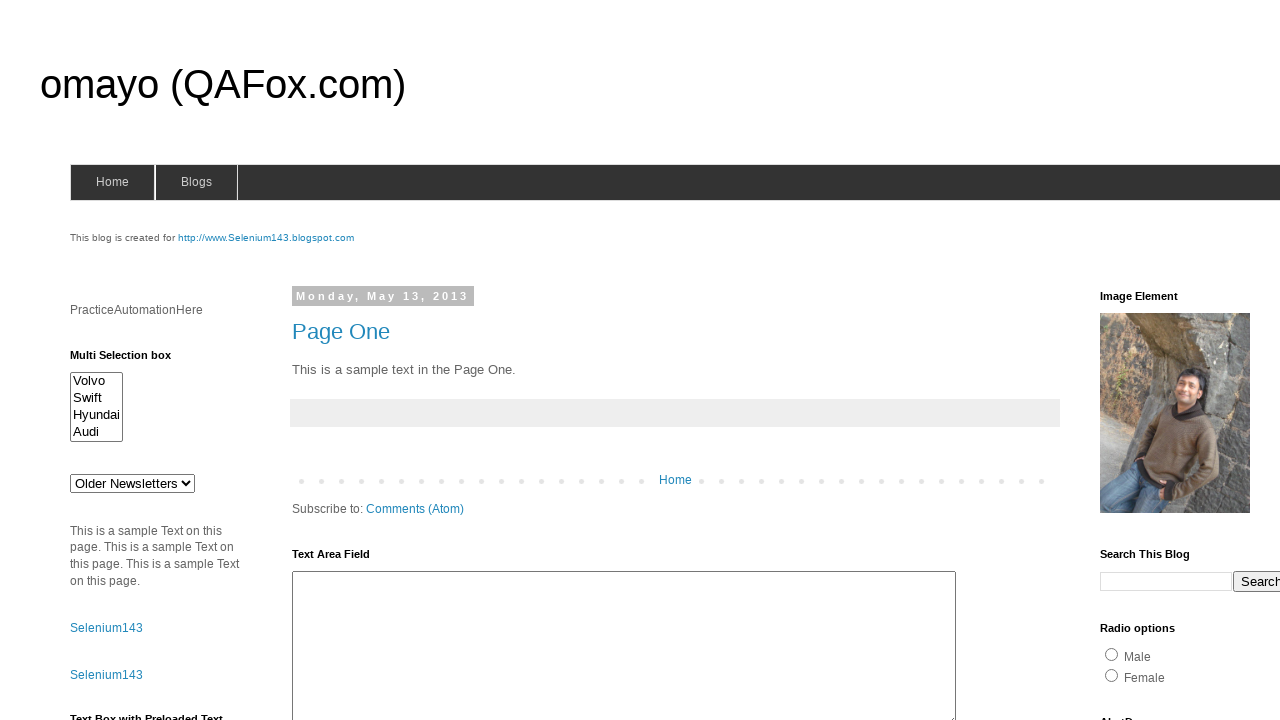

Located double-click button with ondblclick='dblclickAlert()' handler
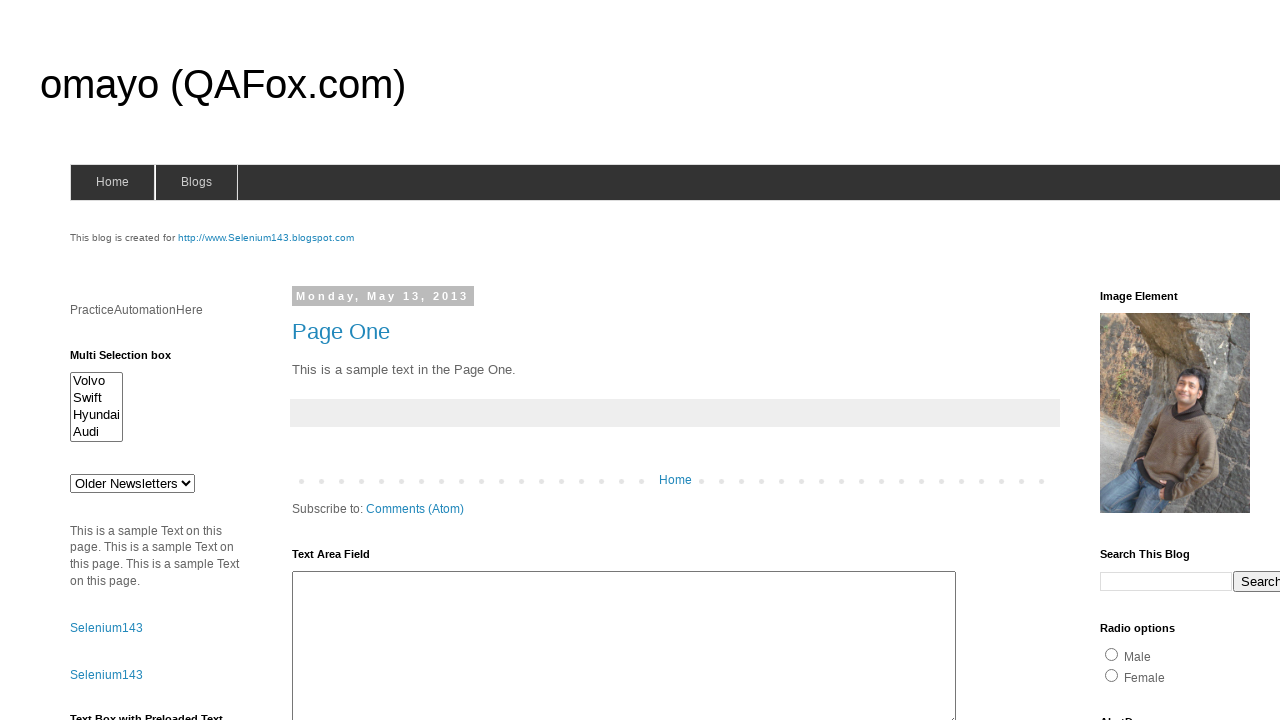

Double-clicked the button to trigger alert at (129, 365) on xpath=//button[@ondblclick='dblclickAlert()']
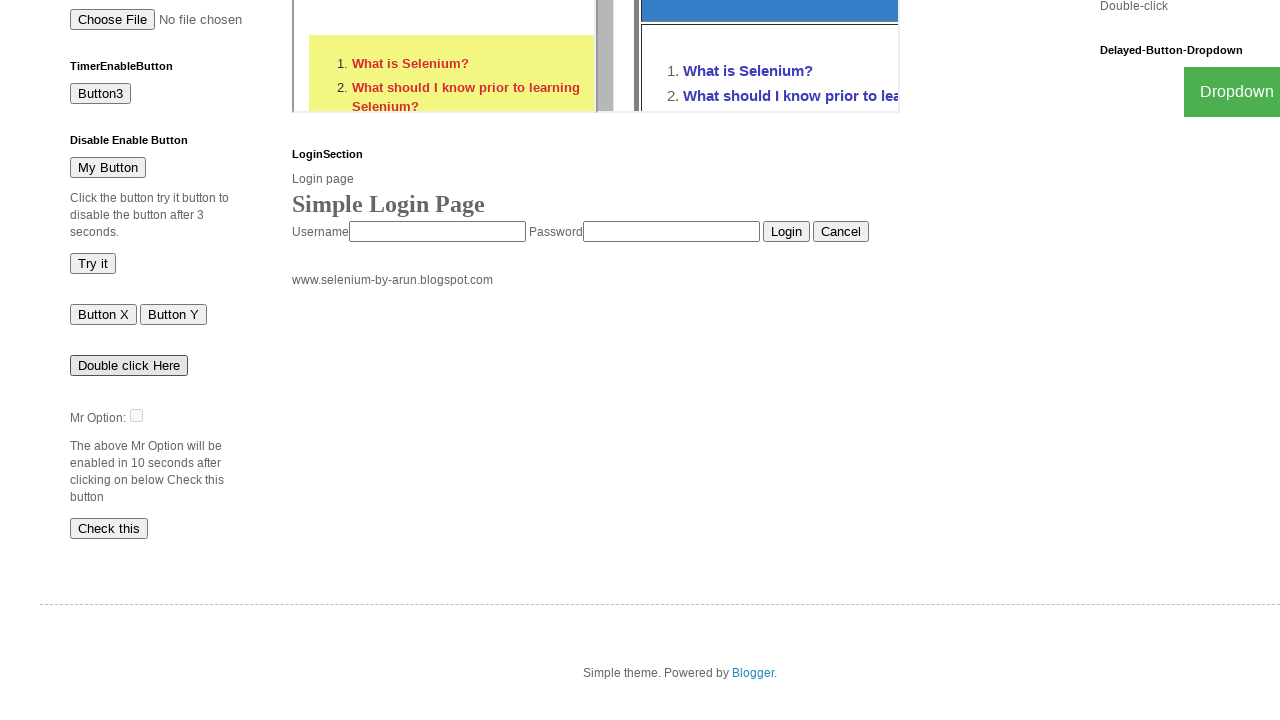

Set up dialog handler to accept alert
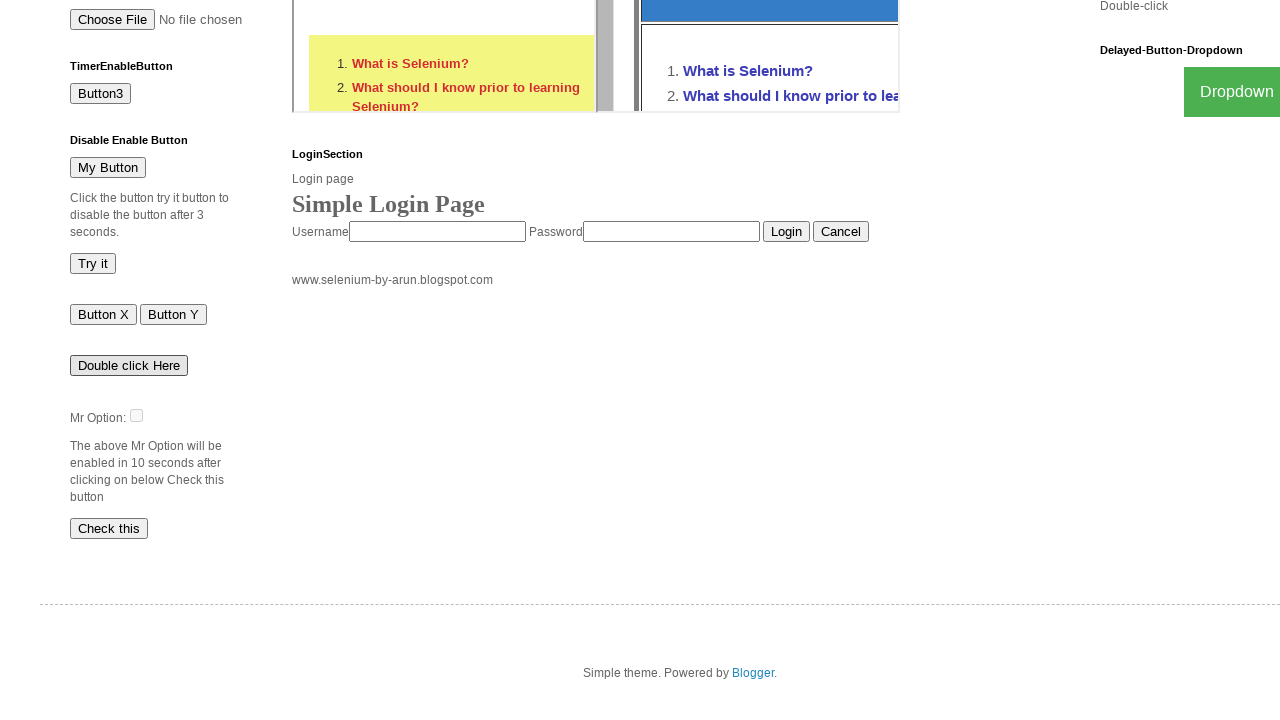

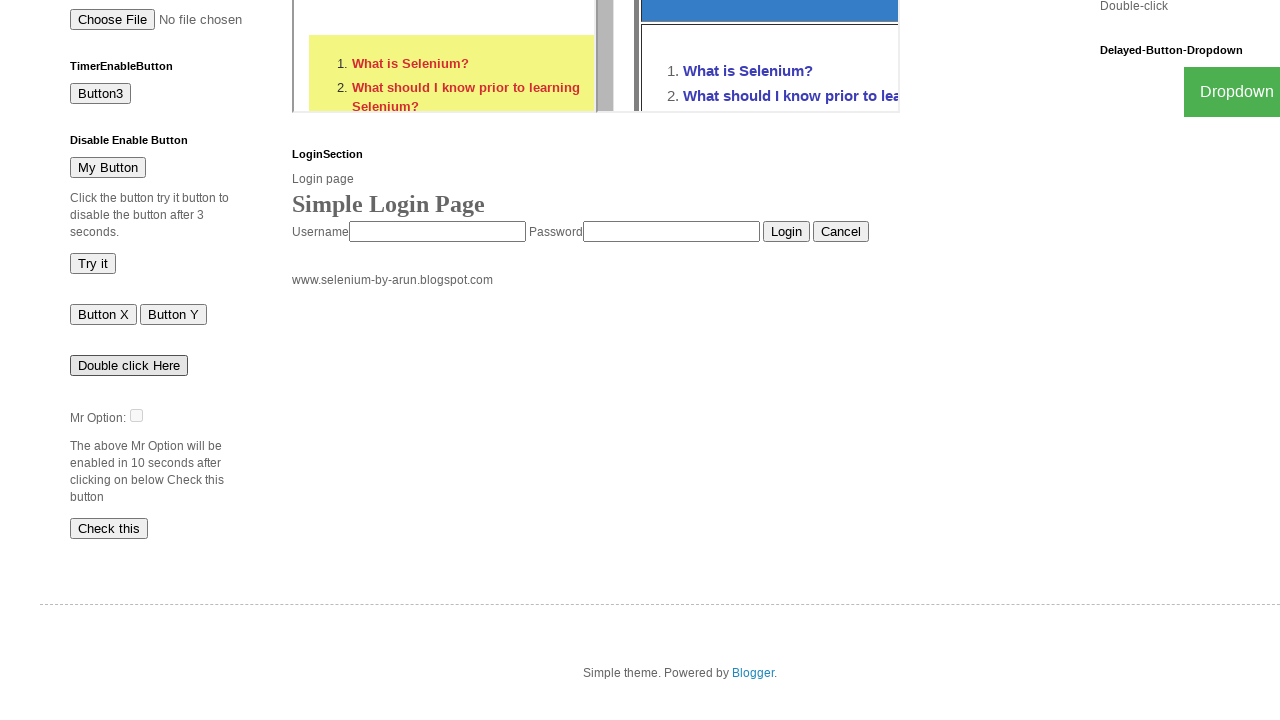